Tests clicking the do more button and verifies navigation to the learn section

Starting URL: https://neuronpedia.org/gemma-scope#main

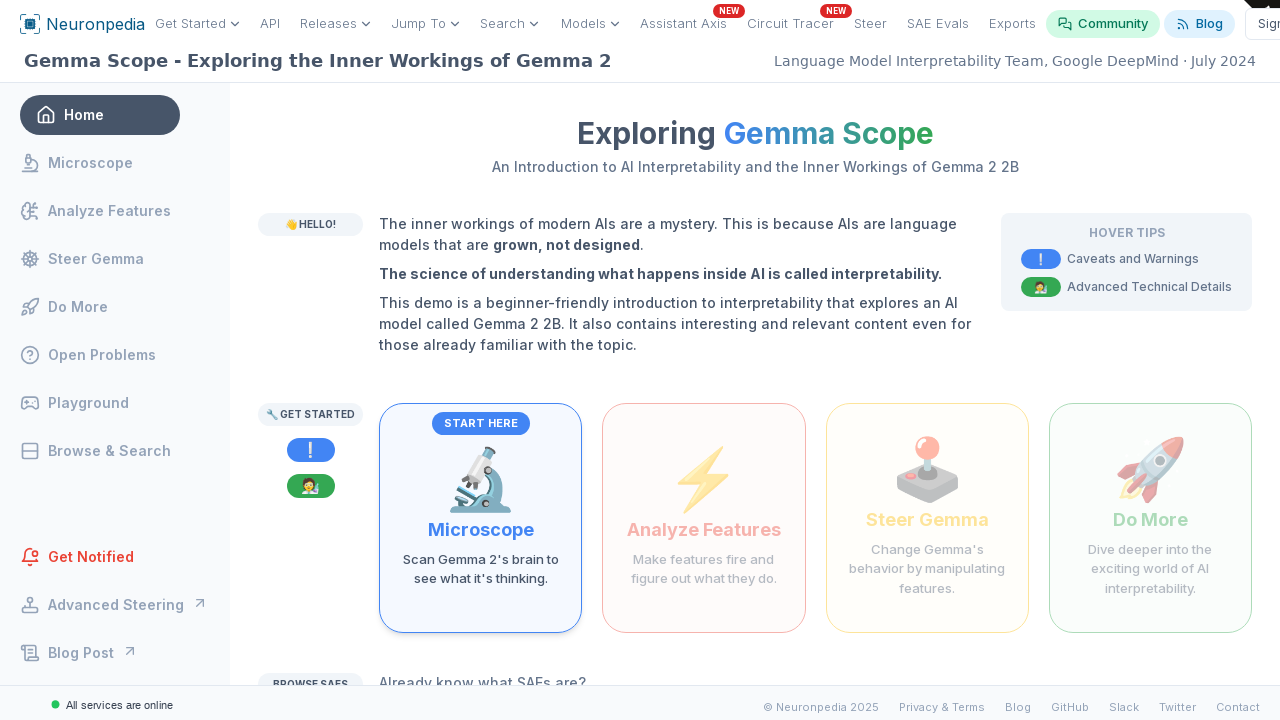

Clicked the 'Dive deeper into the exciting world of AI interpretability' button at (1150, 569) on internal:text="Dive deeper into the exciting world of AI interpretability"i
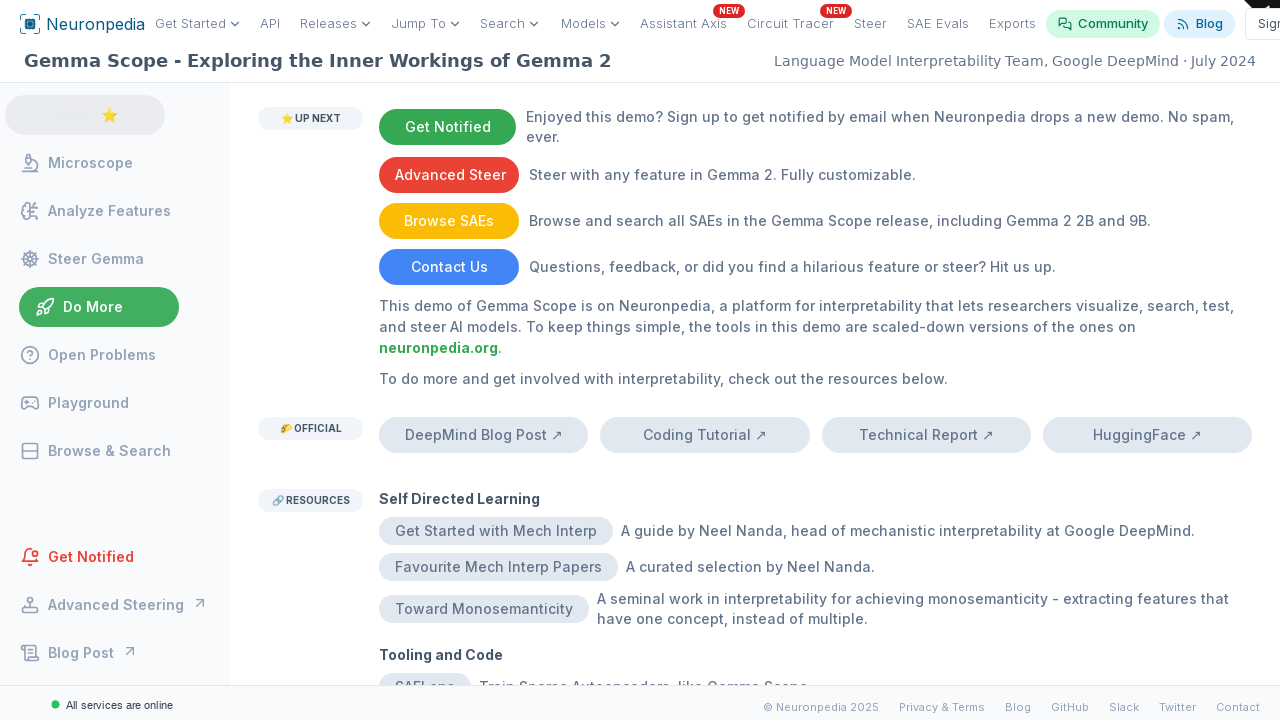

Verified navigation to learn section at https://www.neuronpedia.org/gemma-scope#learn
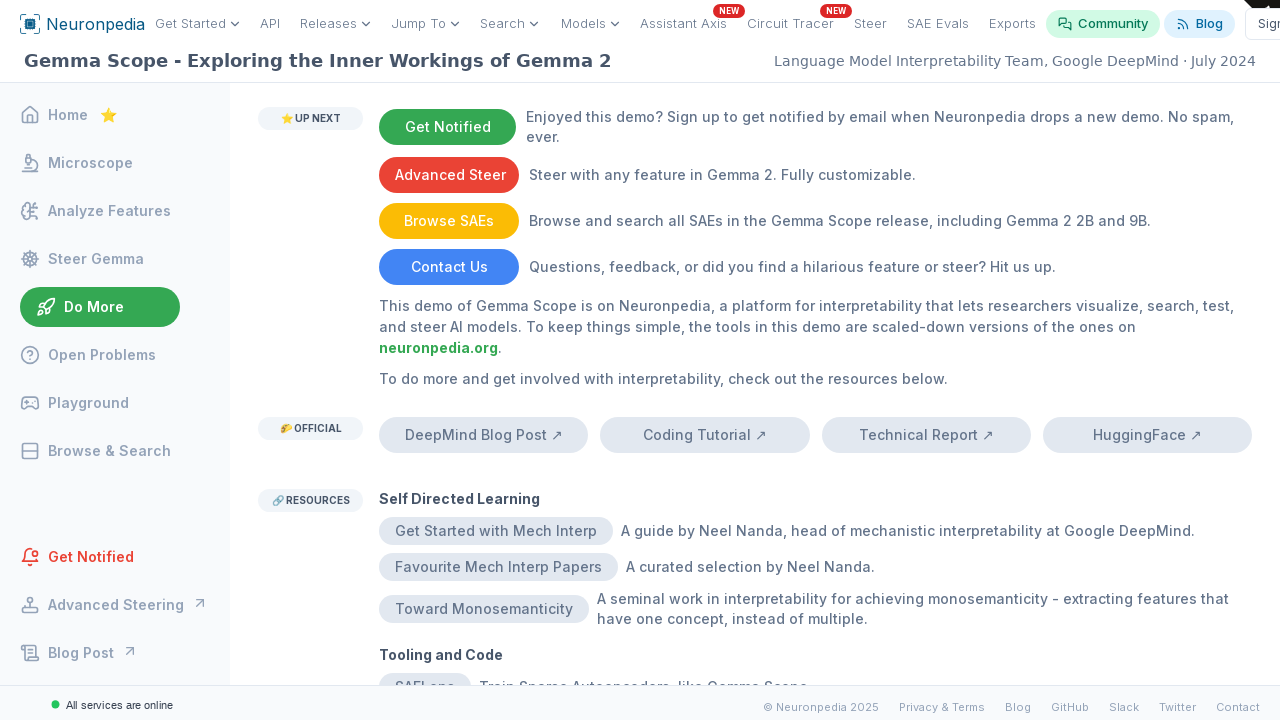

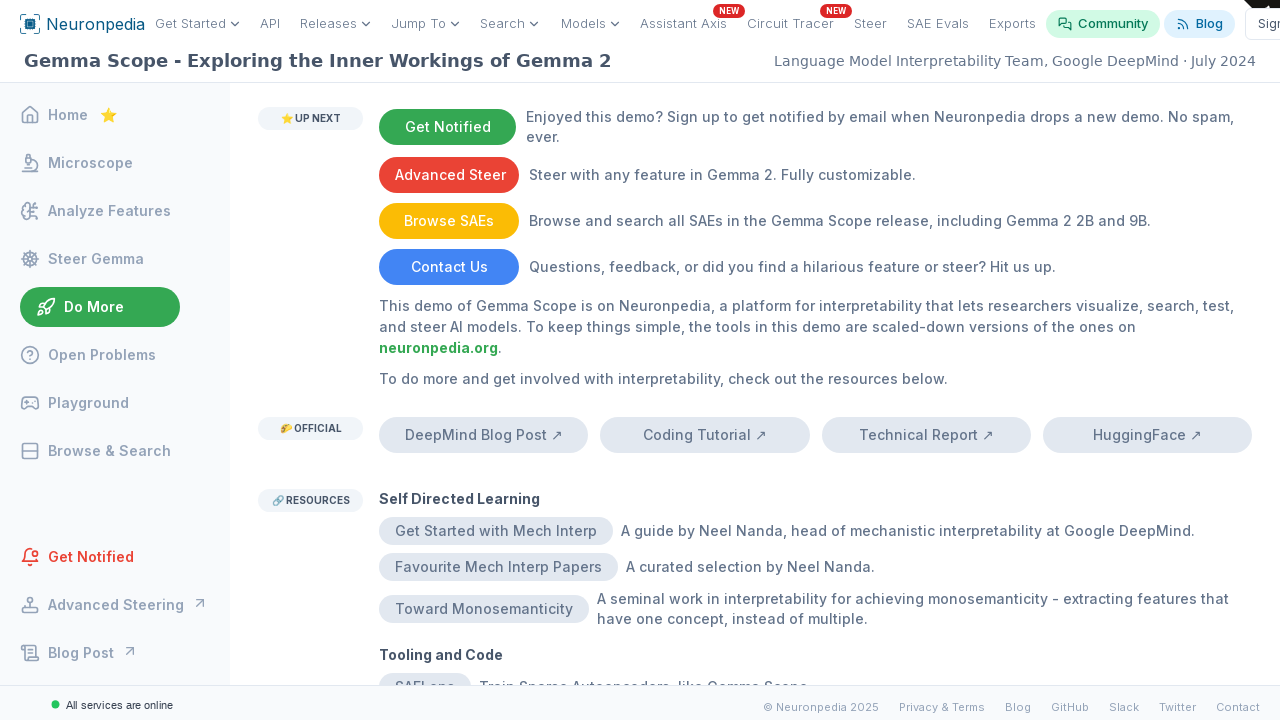